Navigates to Platzi website homepage and waits for the page to load

Starting URL: https://www.platzi.com

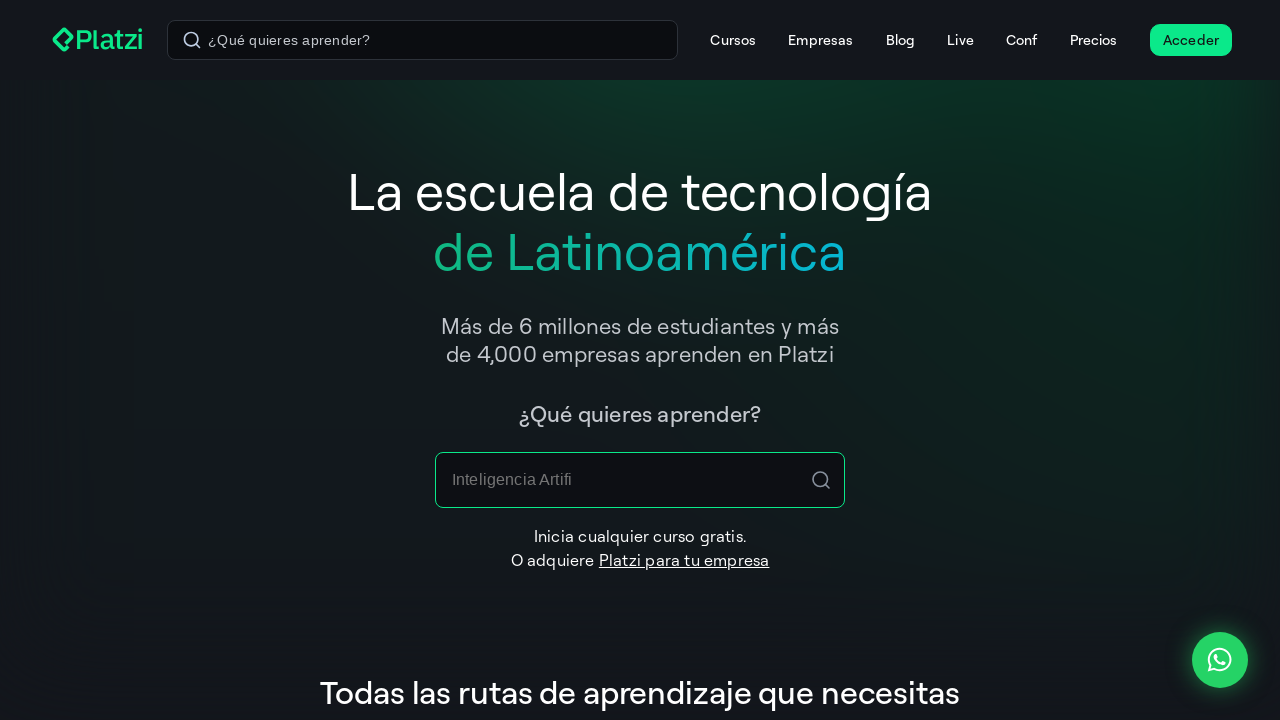

Waited for DOM content to load on Platzi homepage
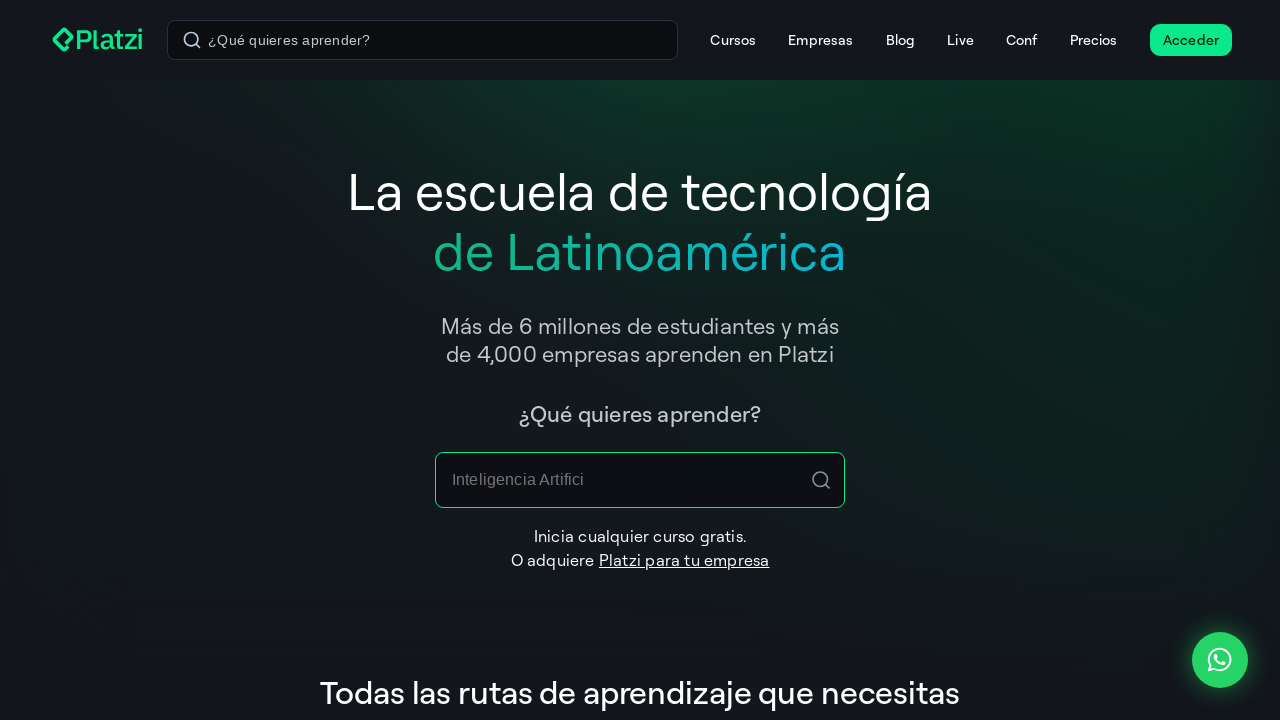

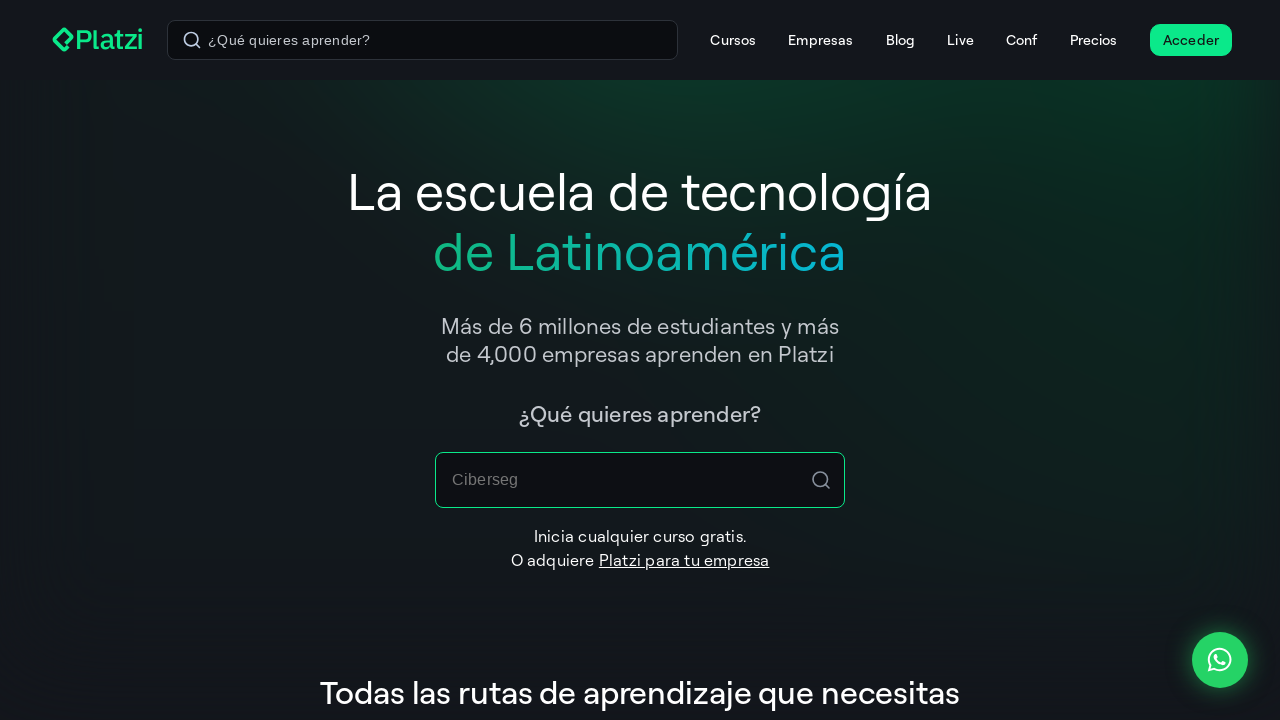